Tests button click functionality by clicking Button 1 and verifying the result text displays "Clicked on button one!"

Starting URL: http://practice.cydeo.com/multiple_buttons

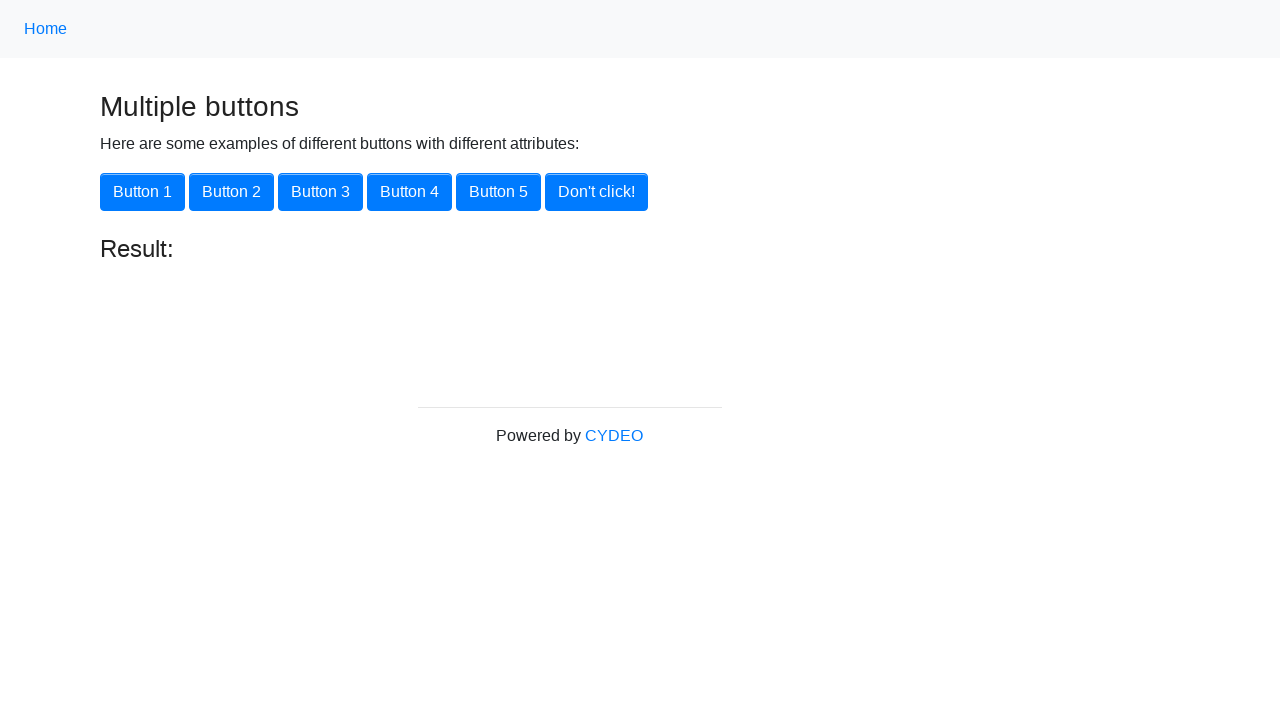

Clicked Button 1 at (142, 192) on button[onclick='button1()']
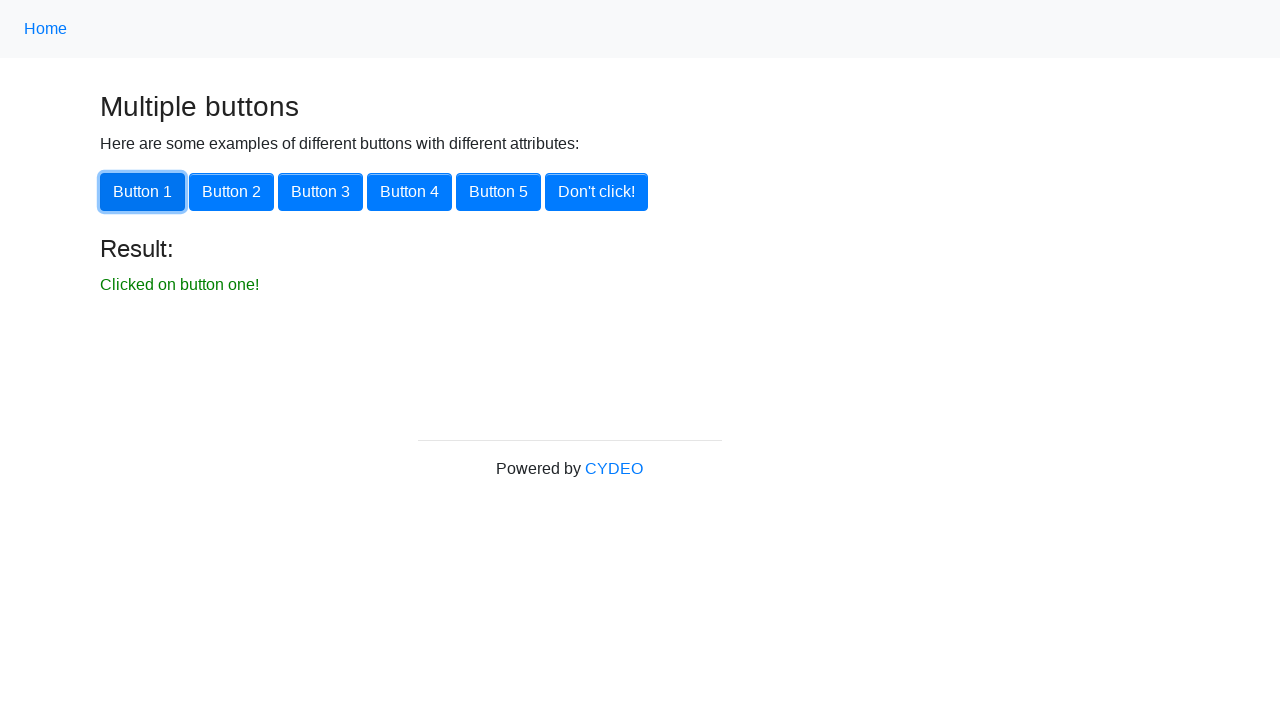

Result text element loaded
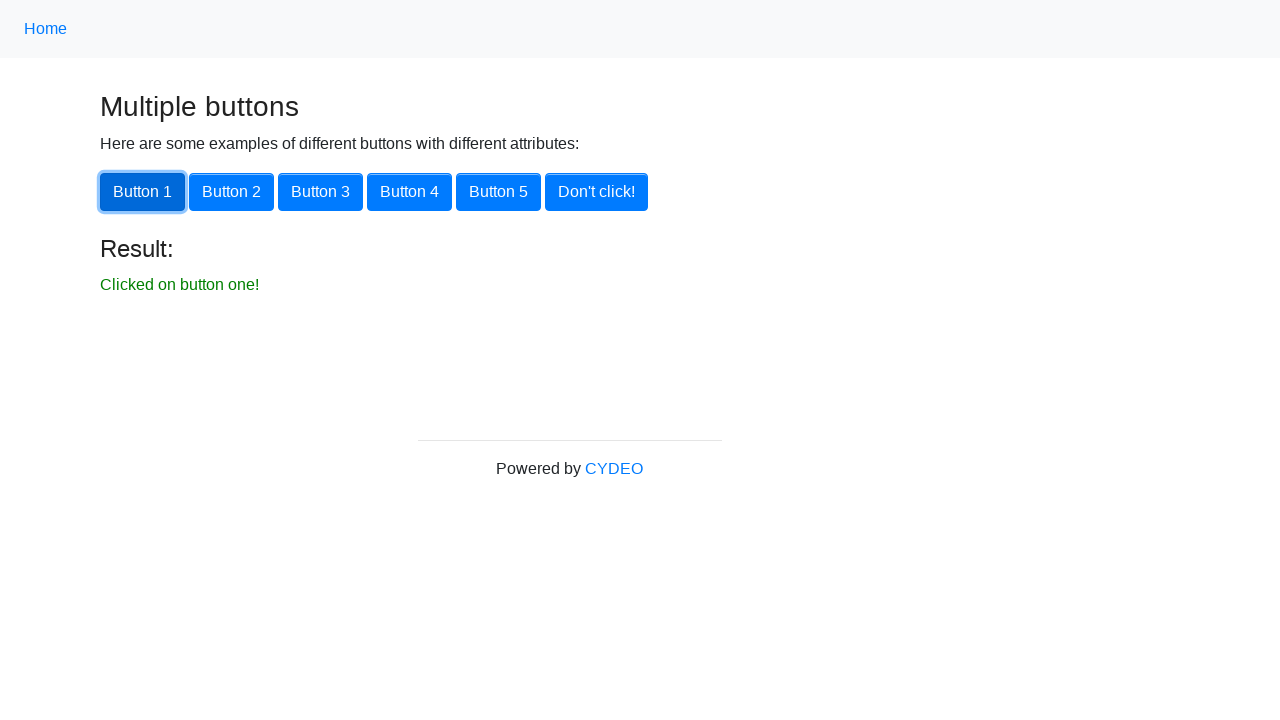

Retrieved result text content
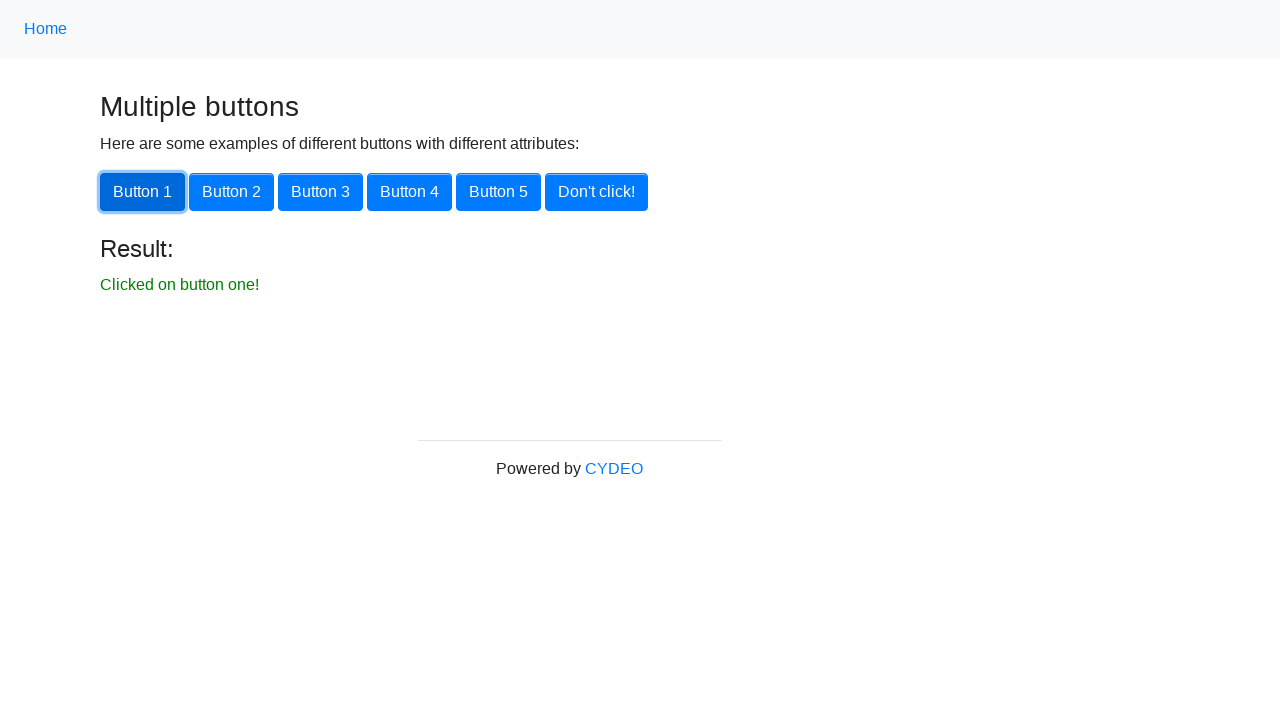

Verified result text displays 'Clicked on button one!'
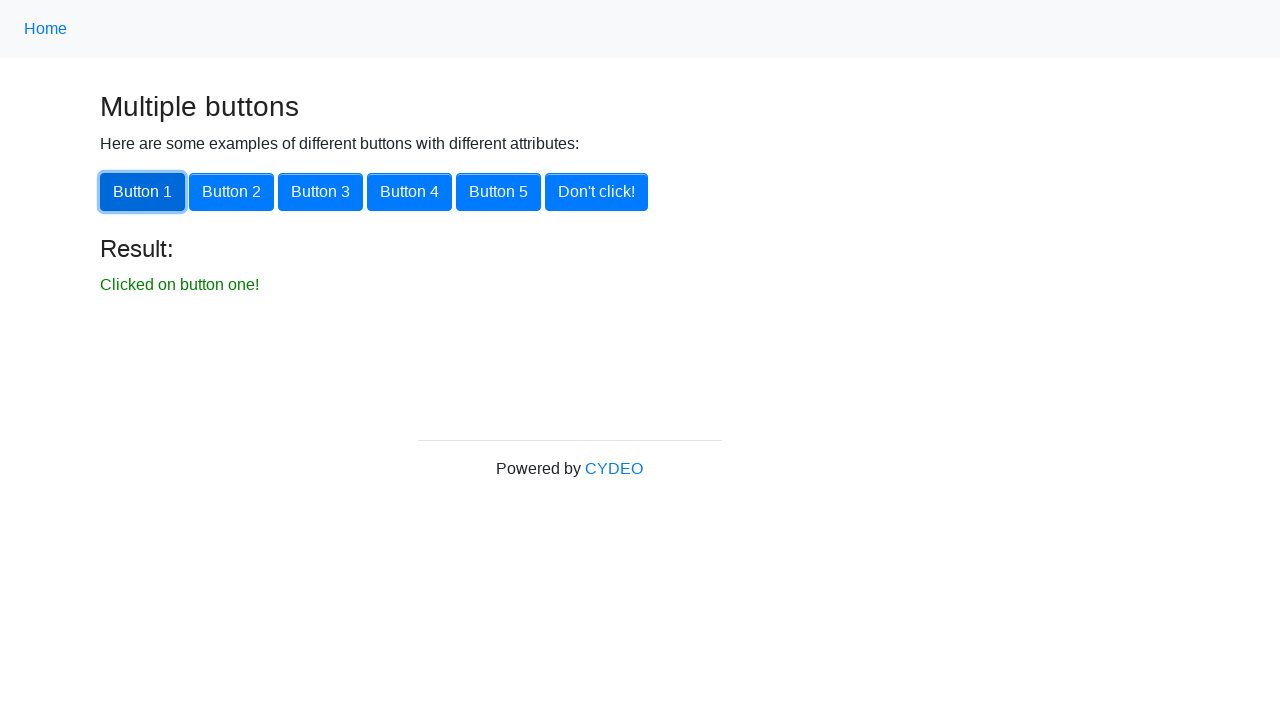

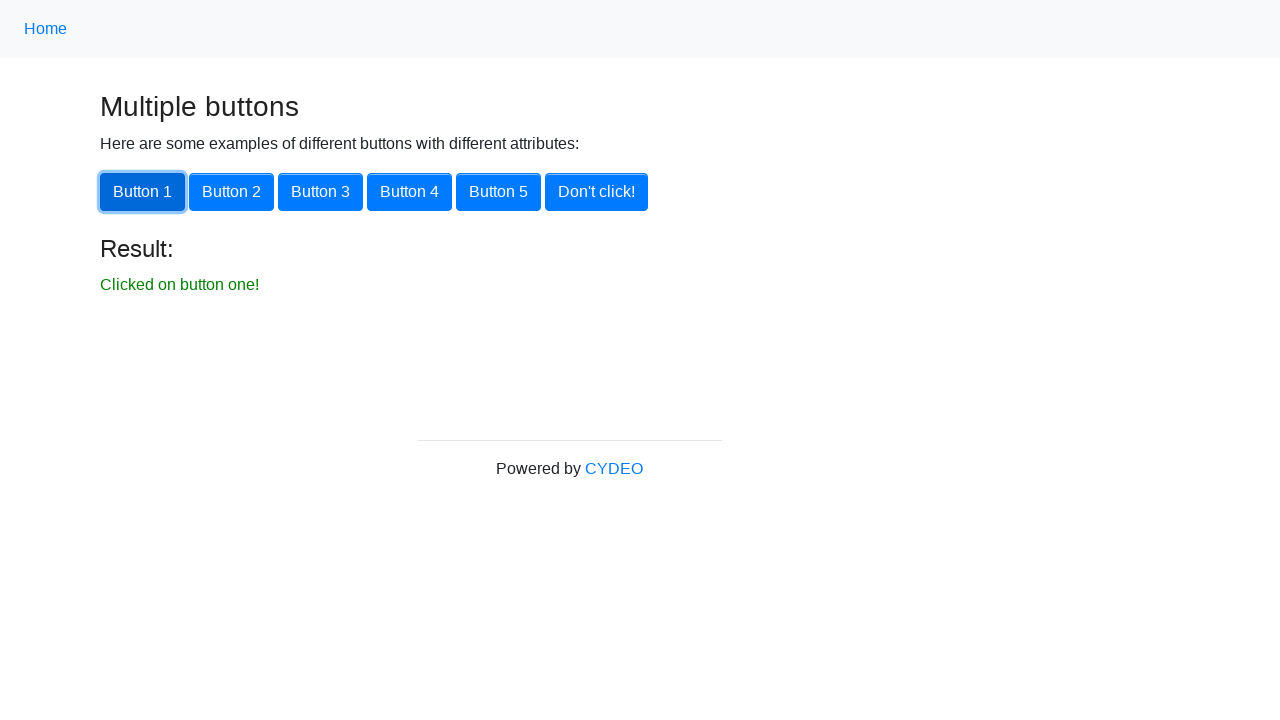